Tests opening multiple browser tabs by clicking buttons and switching between them

Starting URL: https://training-support.net/webelements/tabs

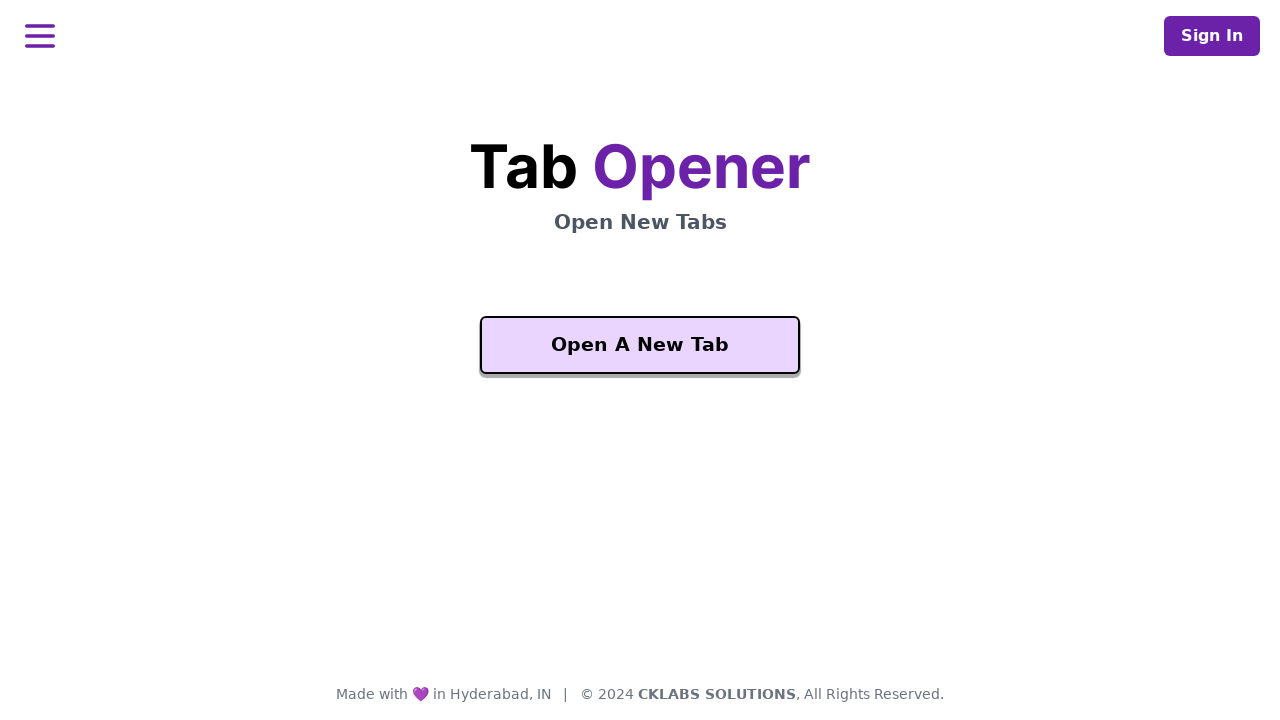

Clicked 'Open A New Tab' button on initial tab at (640, 345) on xpath=//button[text() = 'Open A New Tab']
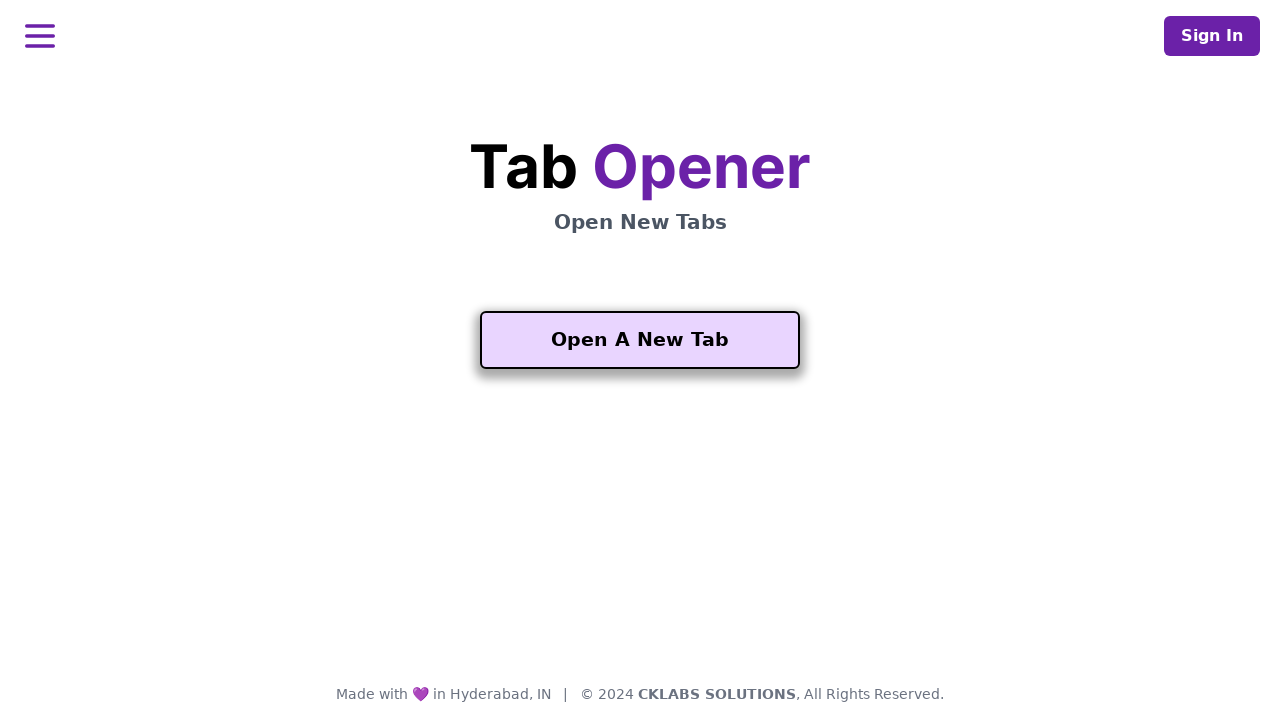

Waited 1 second for first new tab to open
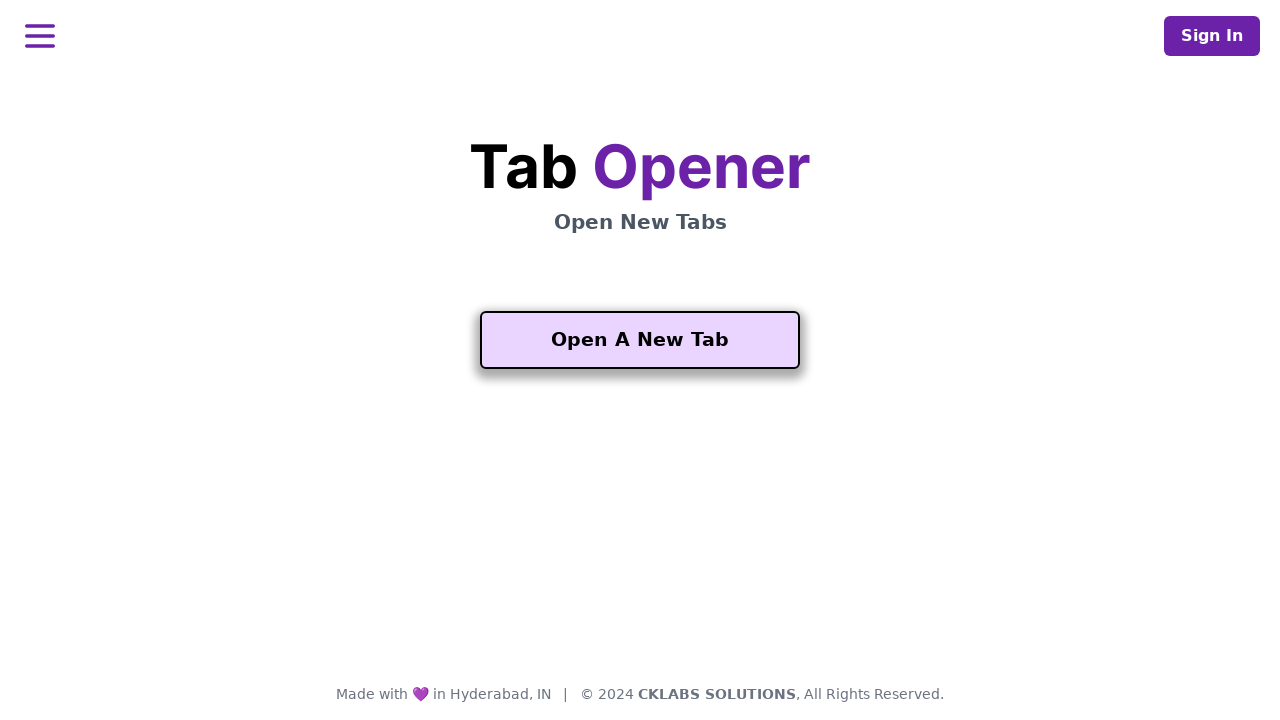

Switched to newly opened first tab
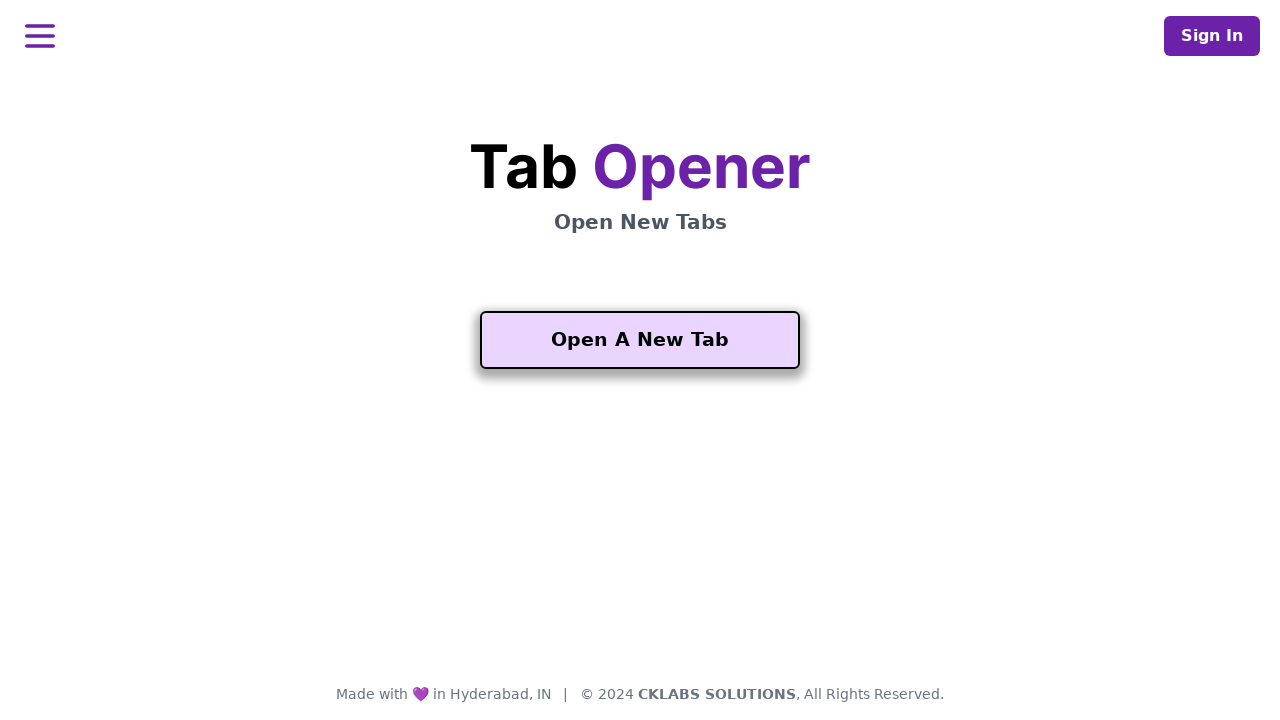

First new tab finished loading
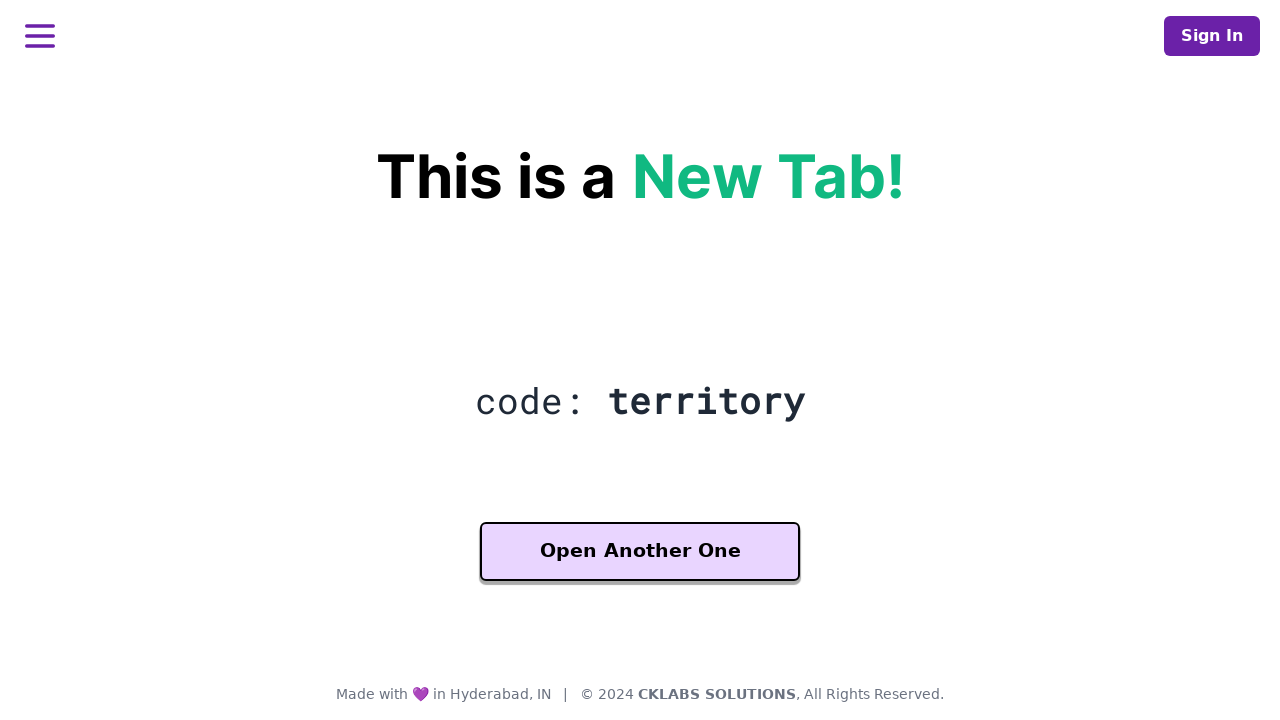

Clicked 'Open Another One' button on first new tab at (640, 552) on xpath=//button[text() = 'Open Another One']
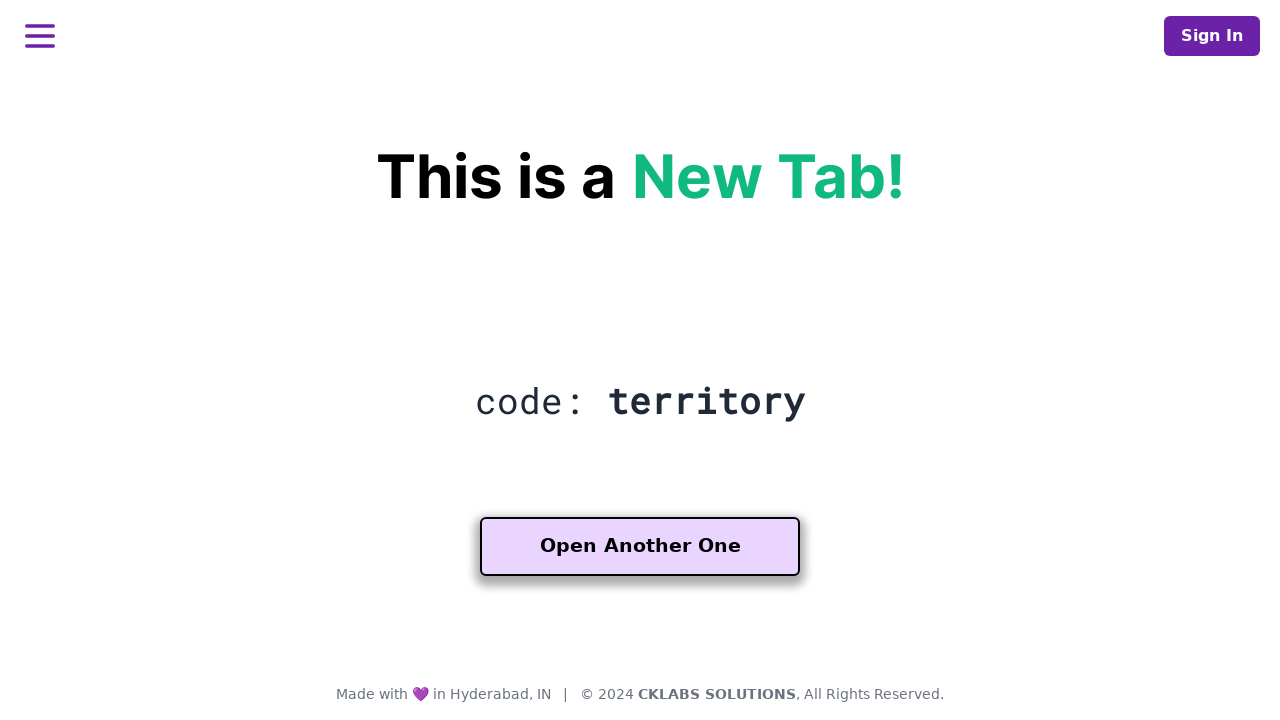

Waited 1 second for second new tab to open
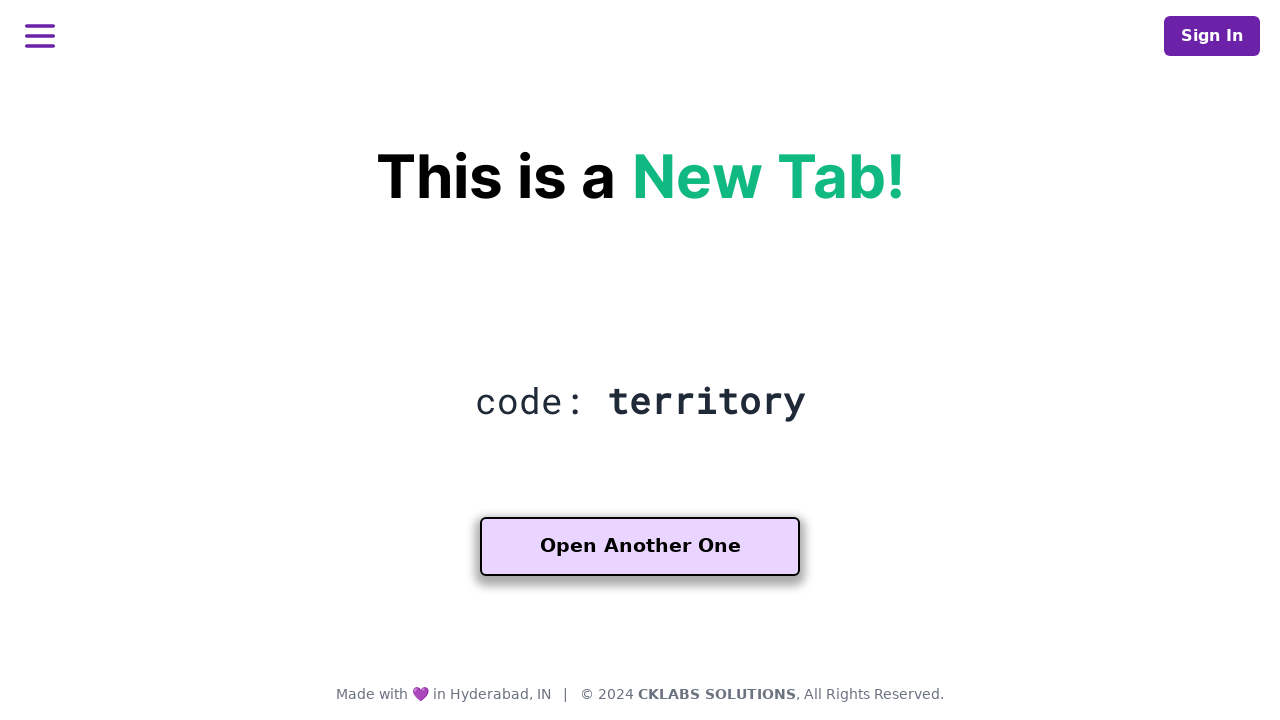

Switched to newest tab (second new tab)
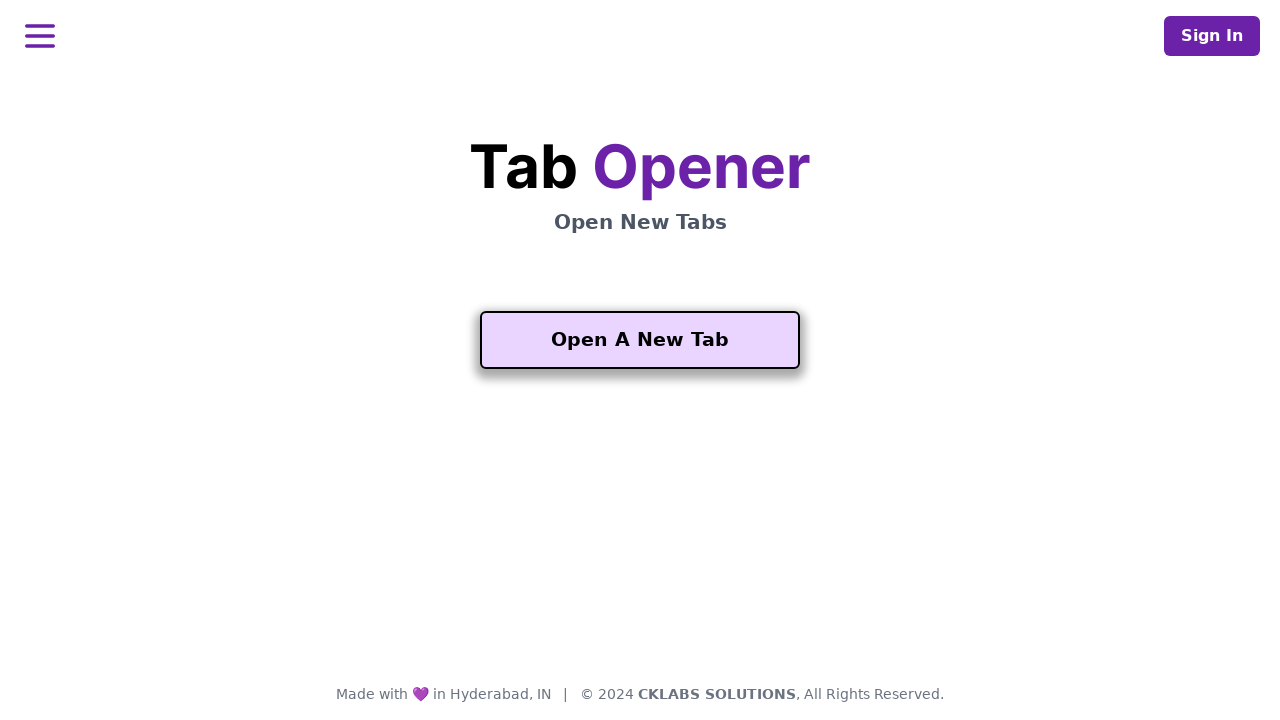

Second new tab finished loading
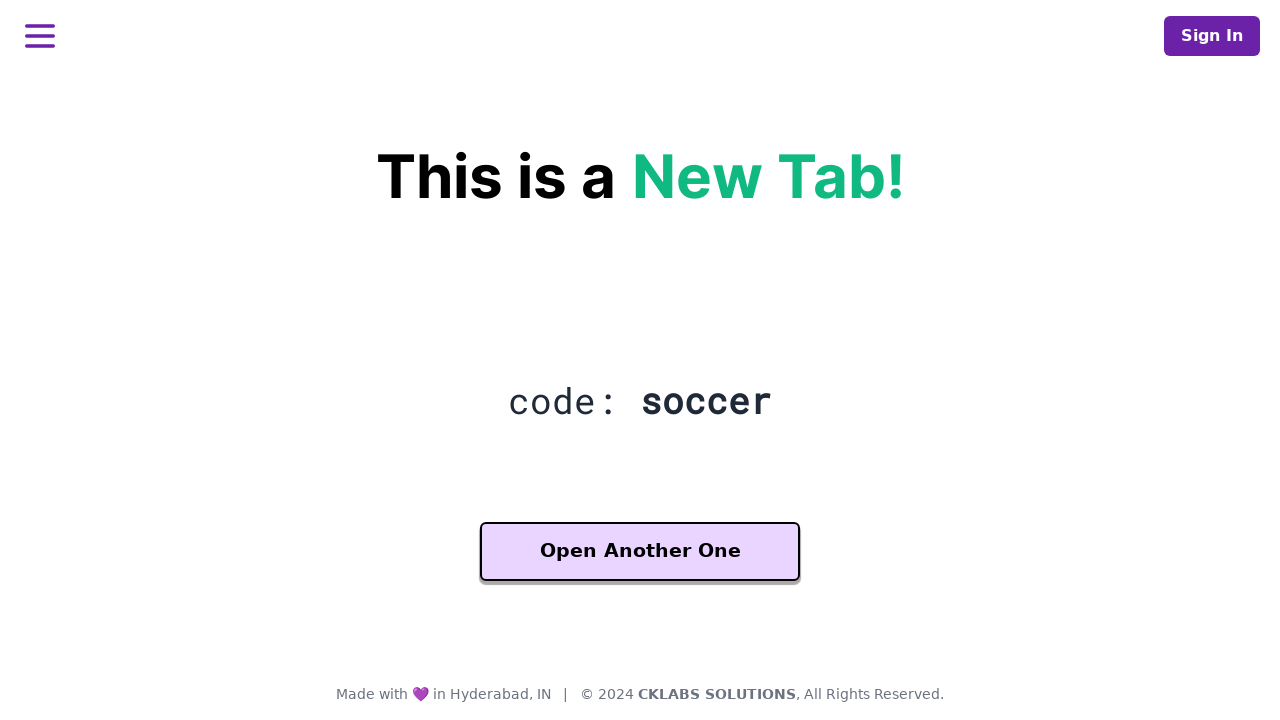

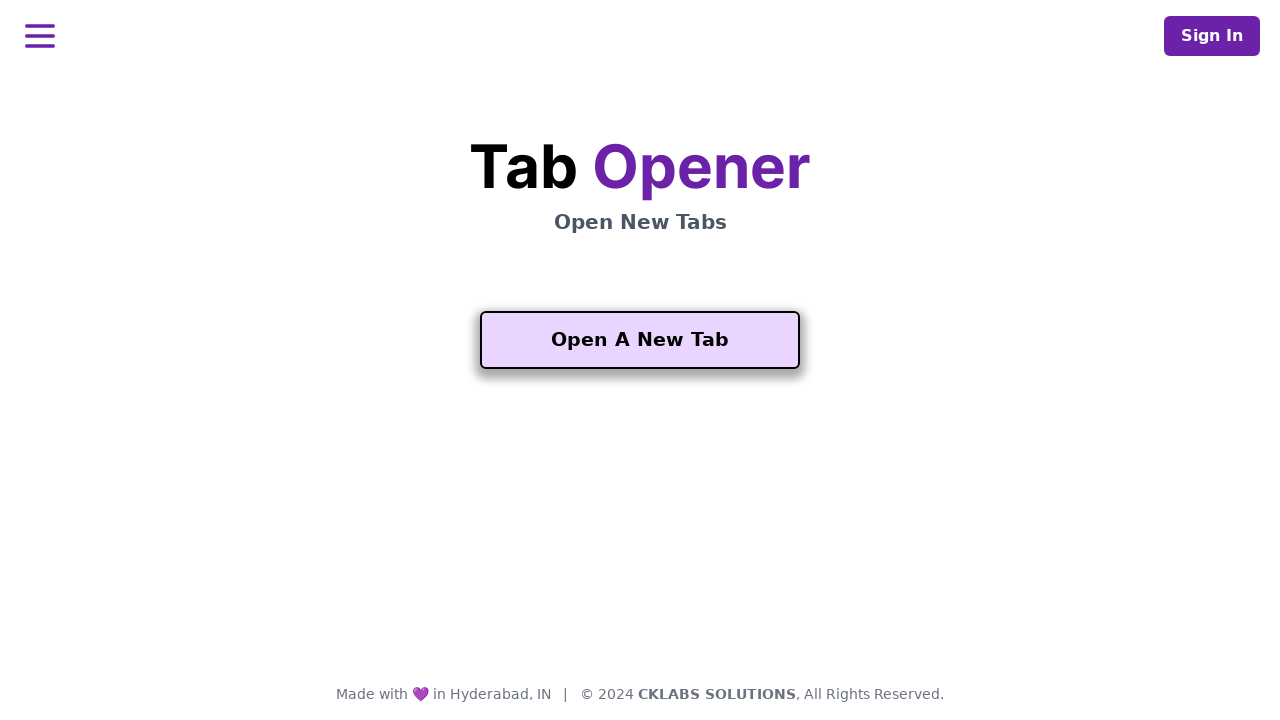